Tests checkbox functionality by verifying initial state, clicking a senior citizen discount checkbox, and confirming the selection

Starting URL: https://rahulshettyacademy.com/dropdownsPractise/

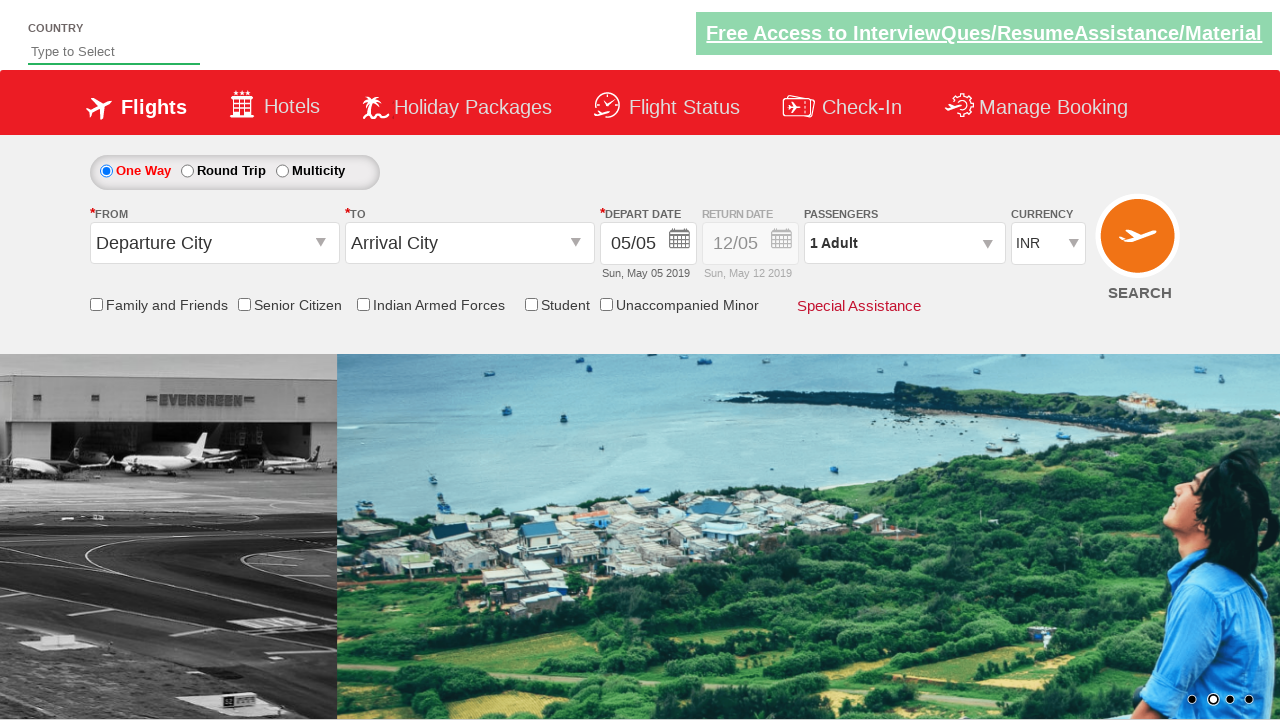

Verified senior citizen discount checkbox is initially unchecked
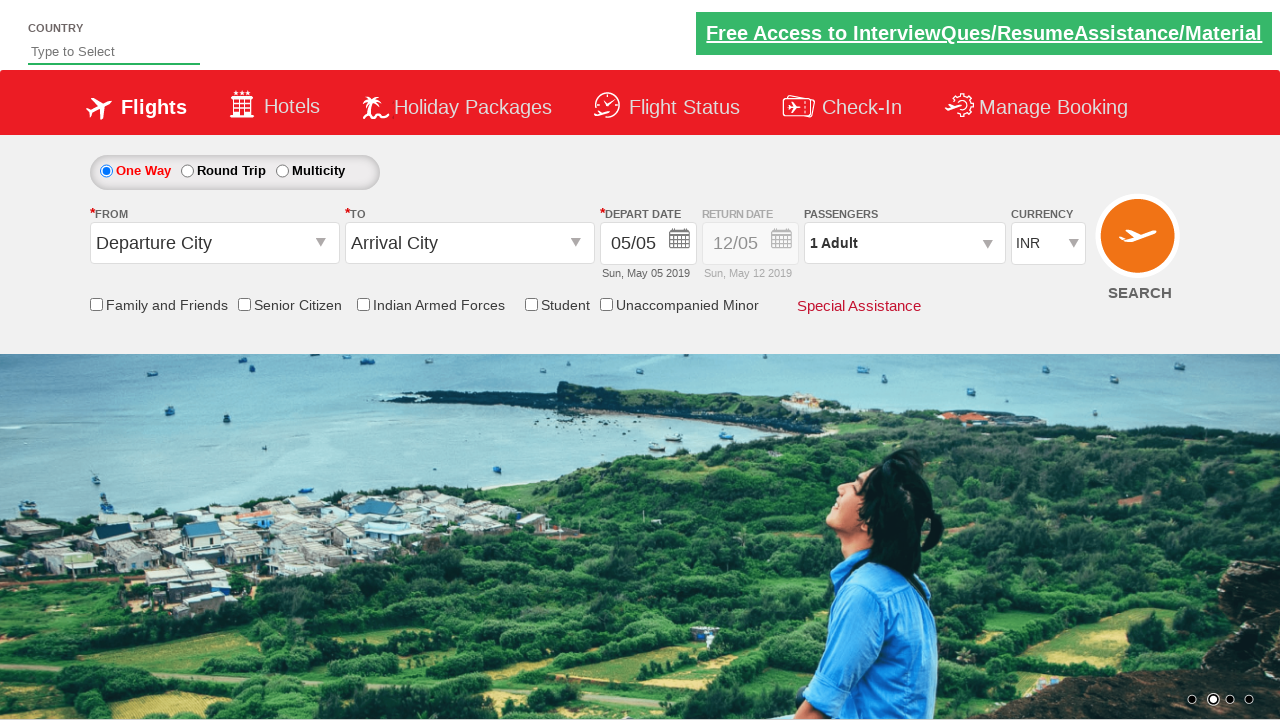

Clicked senior citizen discount checkbox at (244, 304) on input[id*='SeniorCitizenDiscount']
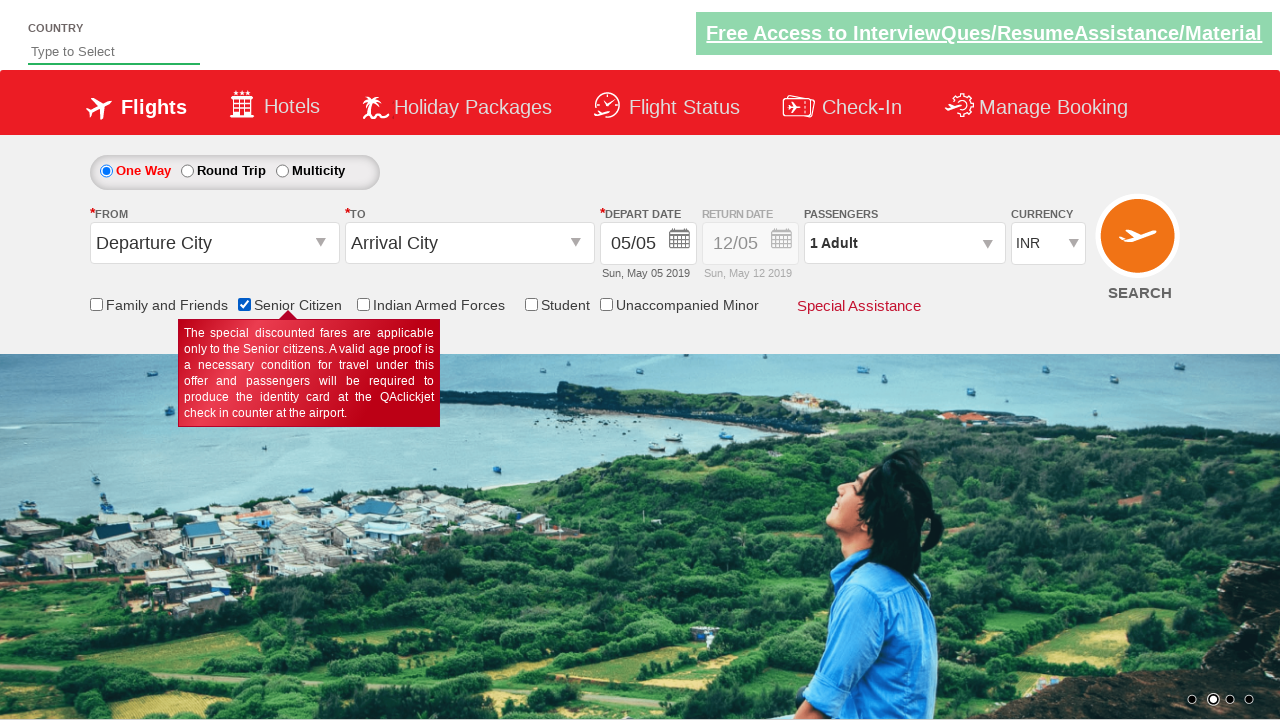

Verified senior citizen discount checkbox is now checked
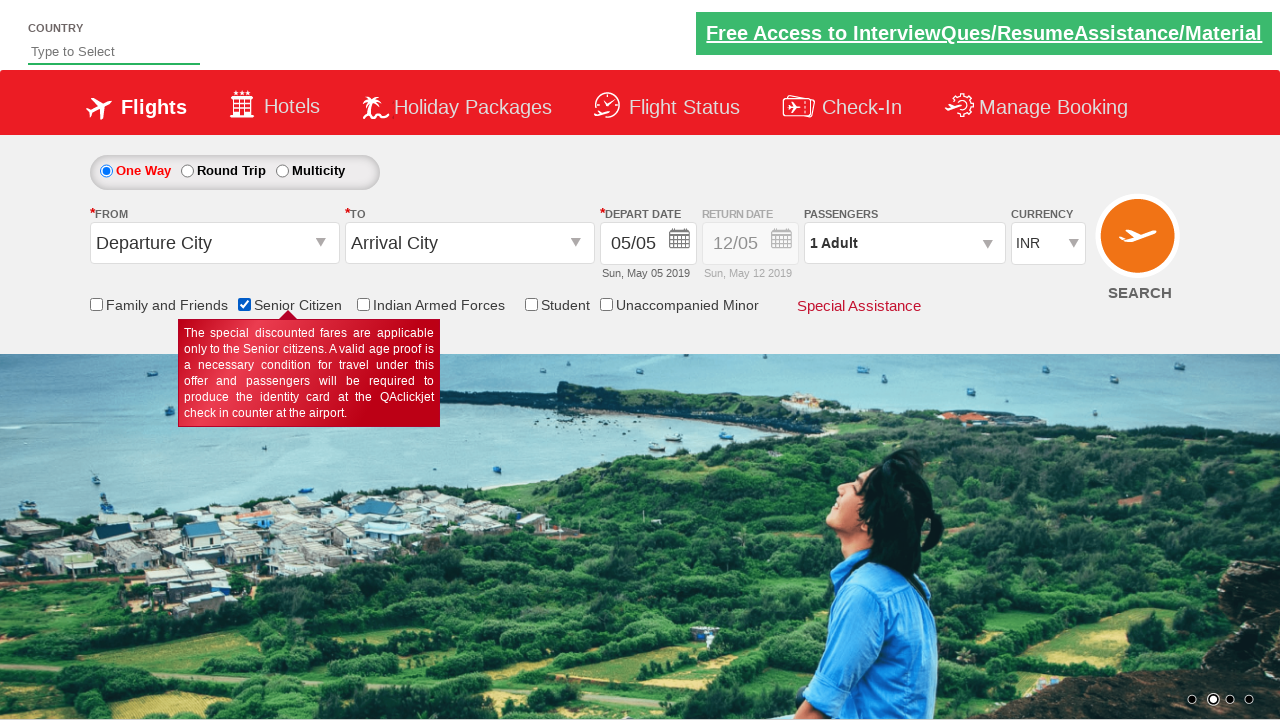

Retrieved total count of checkboxes on page
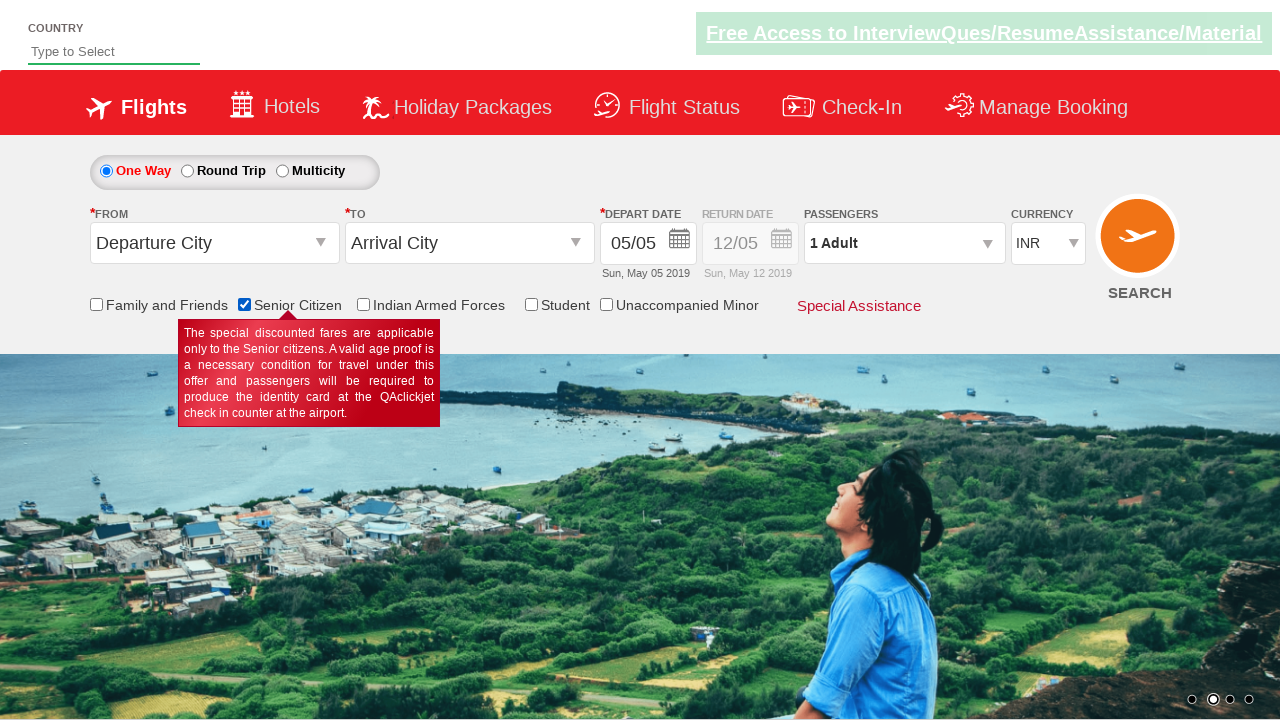

Verified total of 6 checkboxes present on page
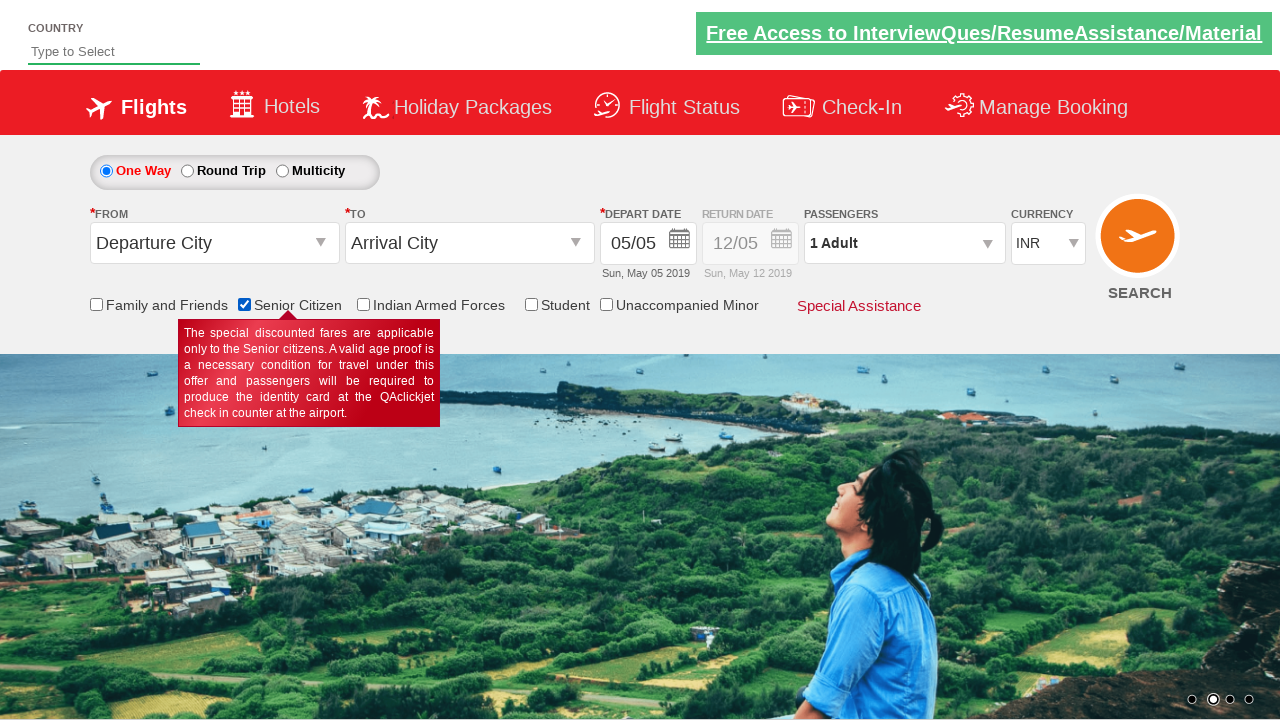

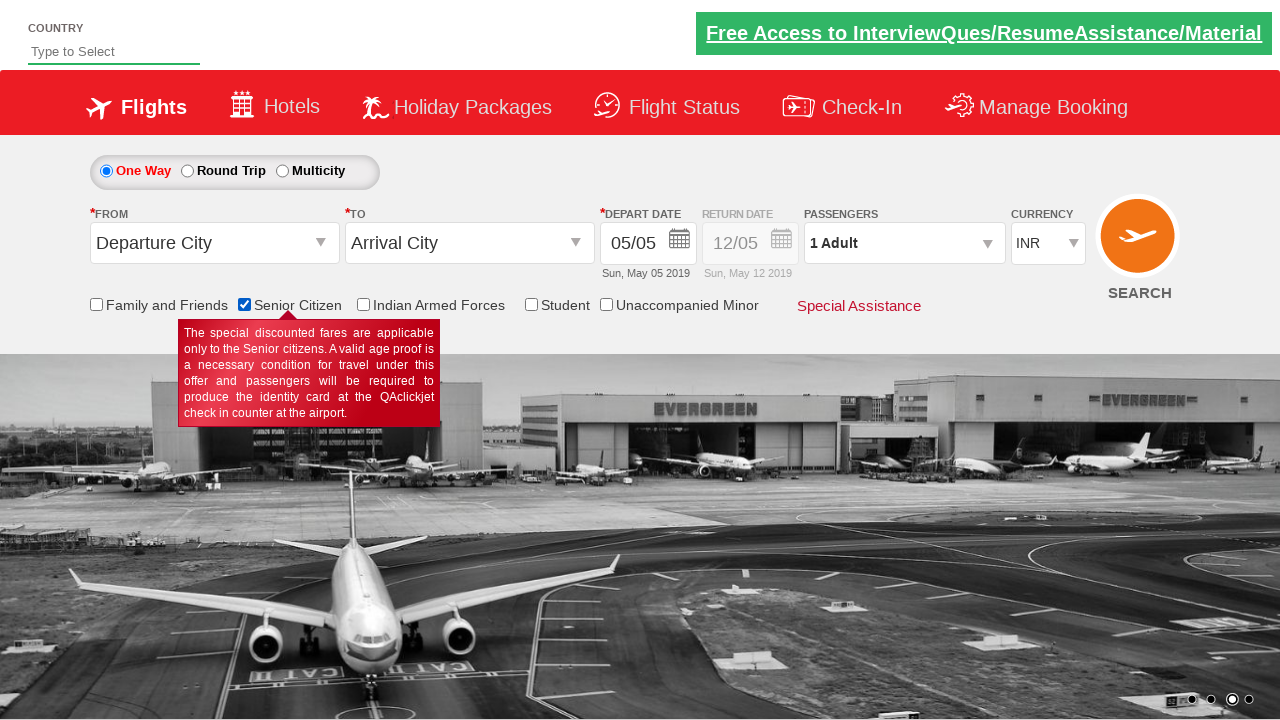